Tests JavaScript alert handling by triggering a prompt alert, entering text, and accepting it

Starting URL: https://the-internet.herokuapp.com/javascript_alerts

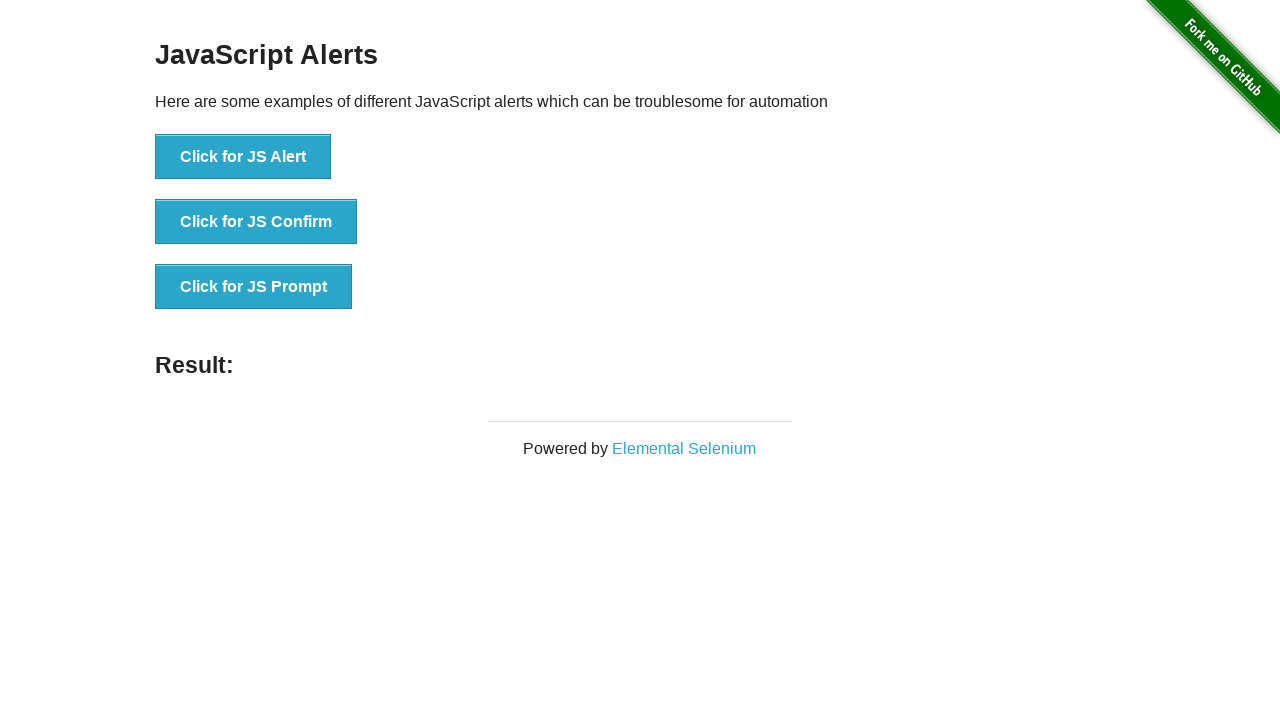

Clicked button to trigger JS prompt alert at (254, 287) on xpath=//button[text()='Click for JS Prompt']
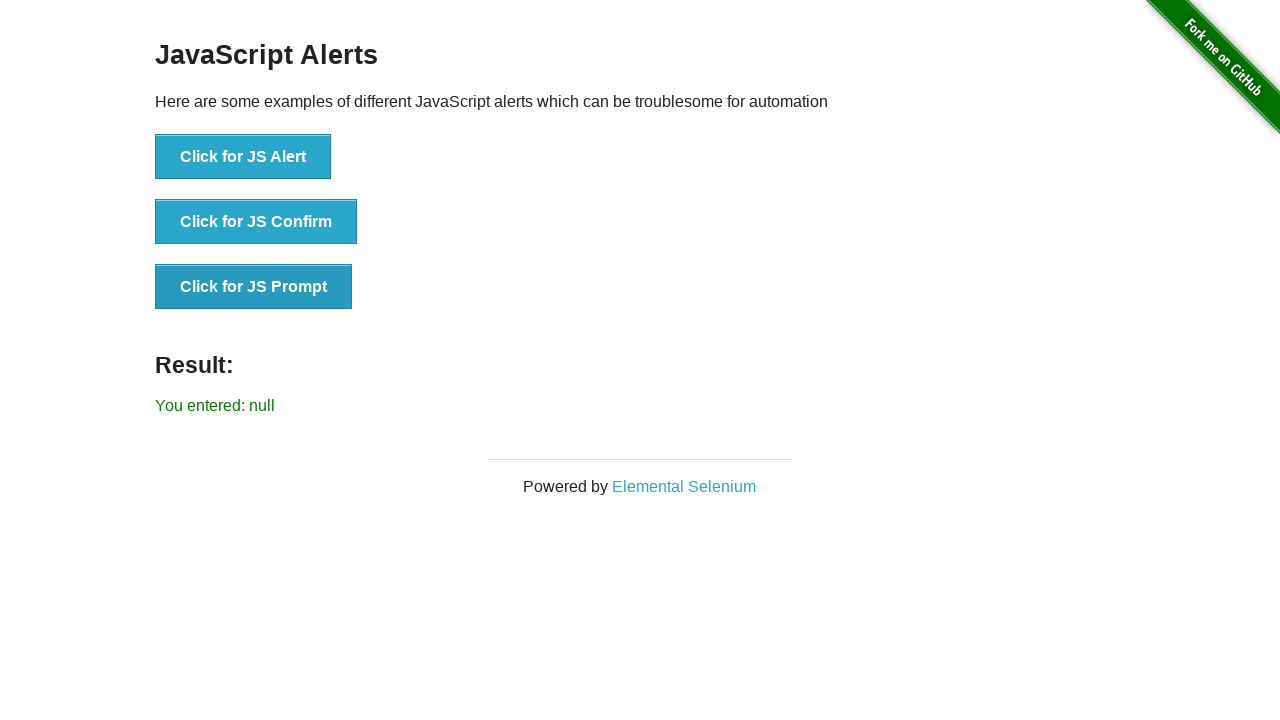

Handled prompt dialog by accepting with text 'CHUPACABRACHUPACABRA'
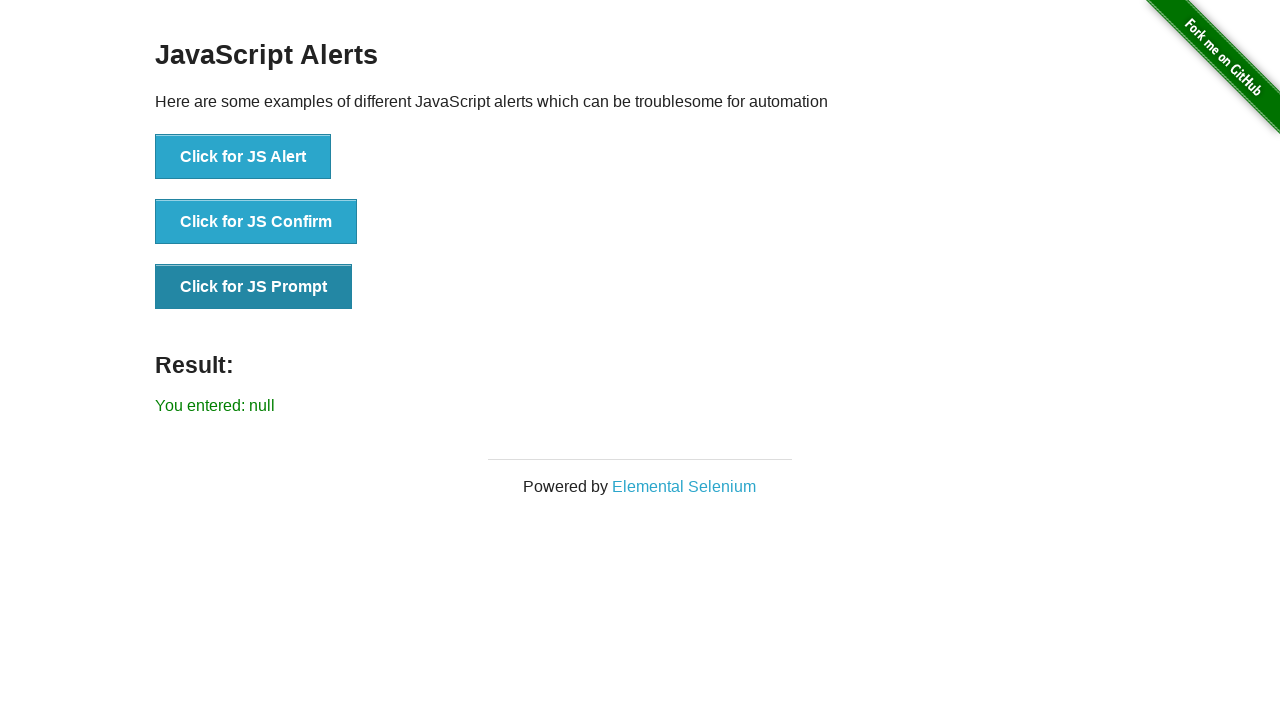

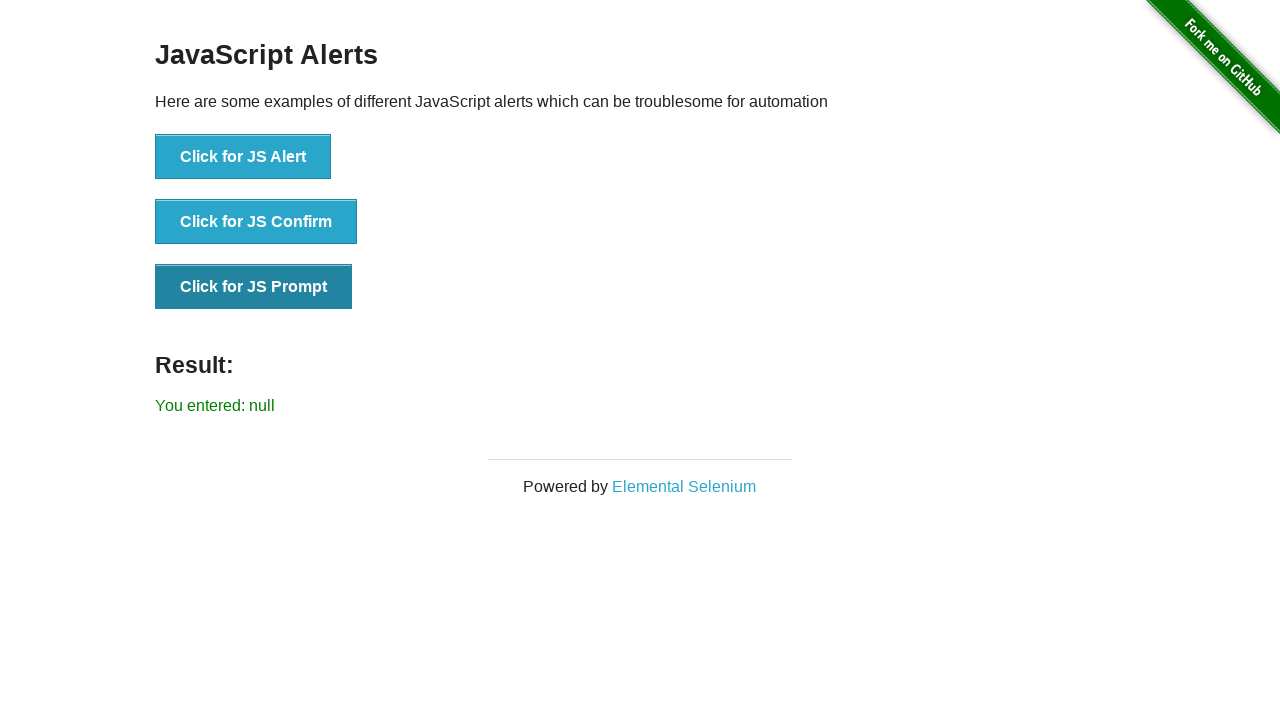